Navigates to a GitHub user profile page and waits for the page to load

Starting URL: https://github.com/MariaWerlang

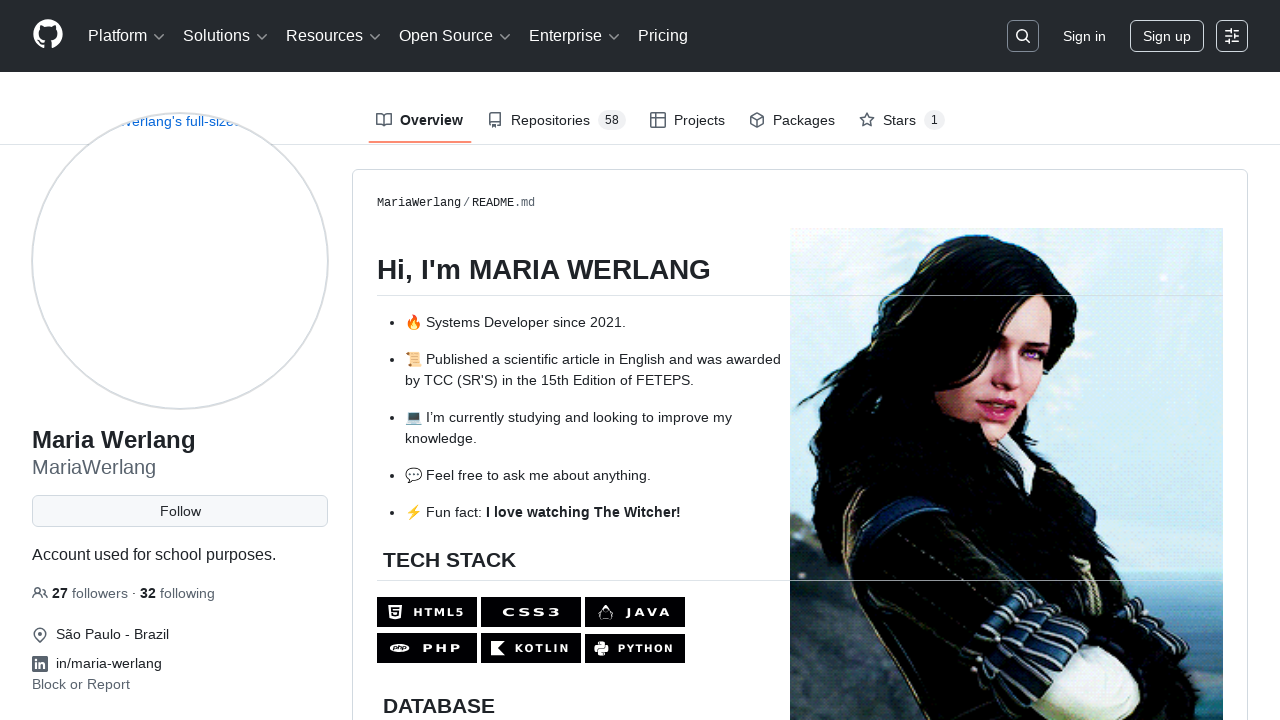

Navigated to GitHub user profile page for MariaWerlang
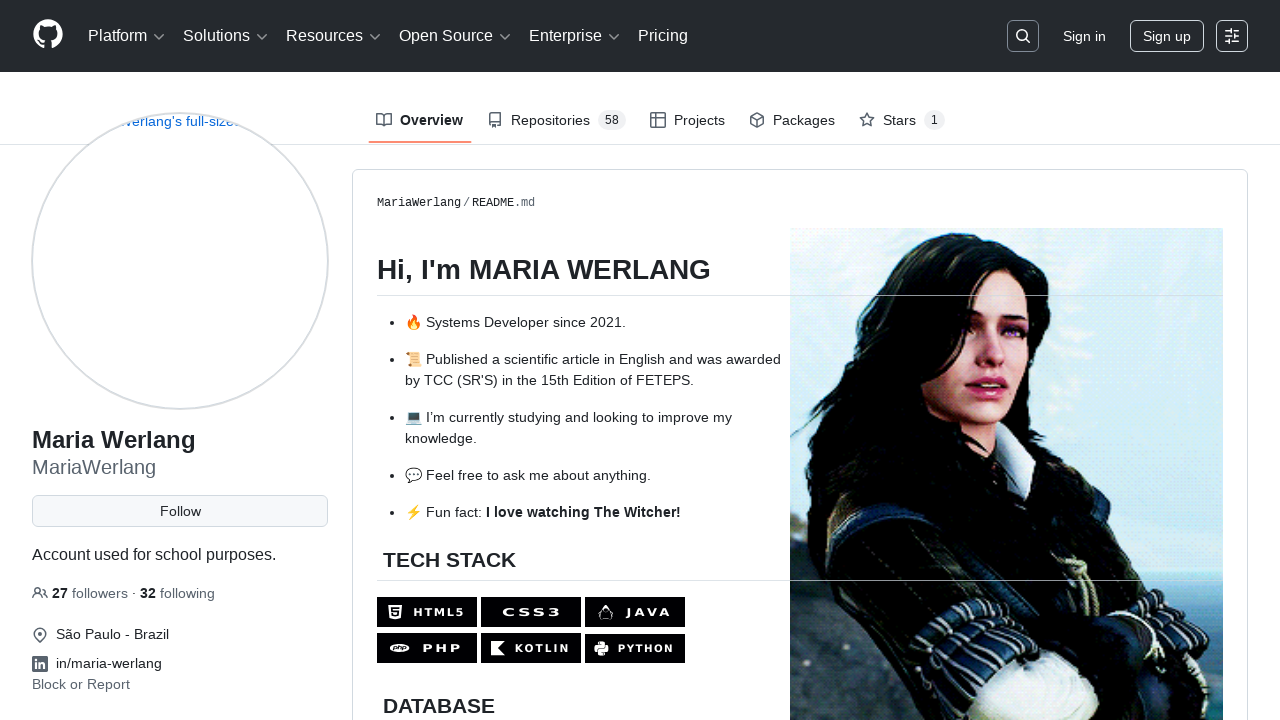

Profile page loaded and vcard names container element appeared
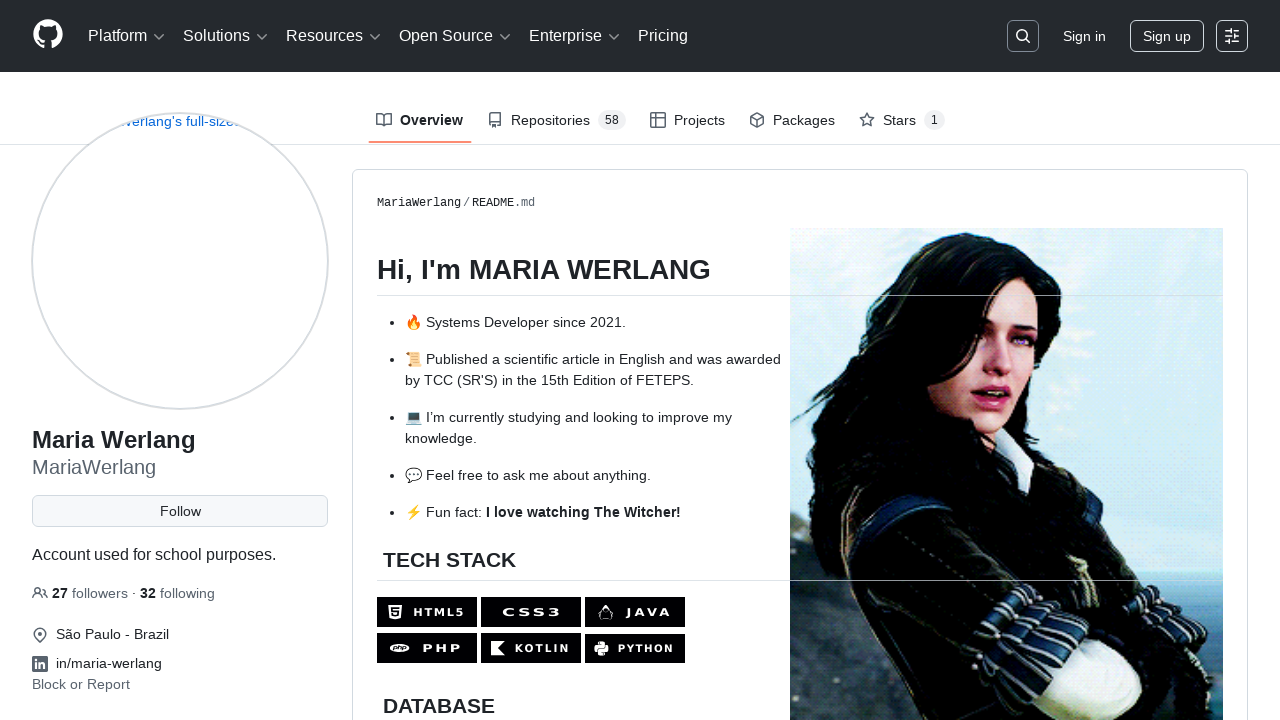

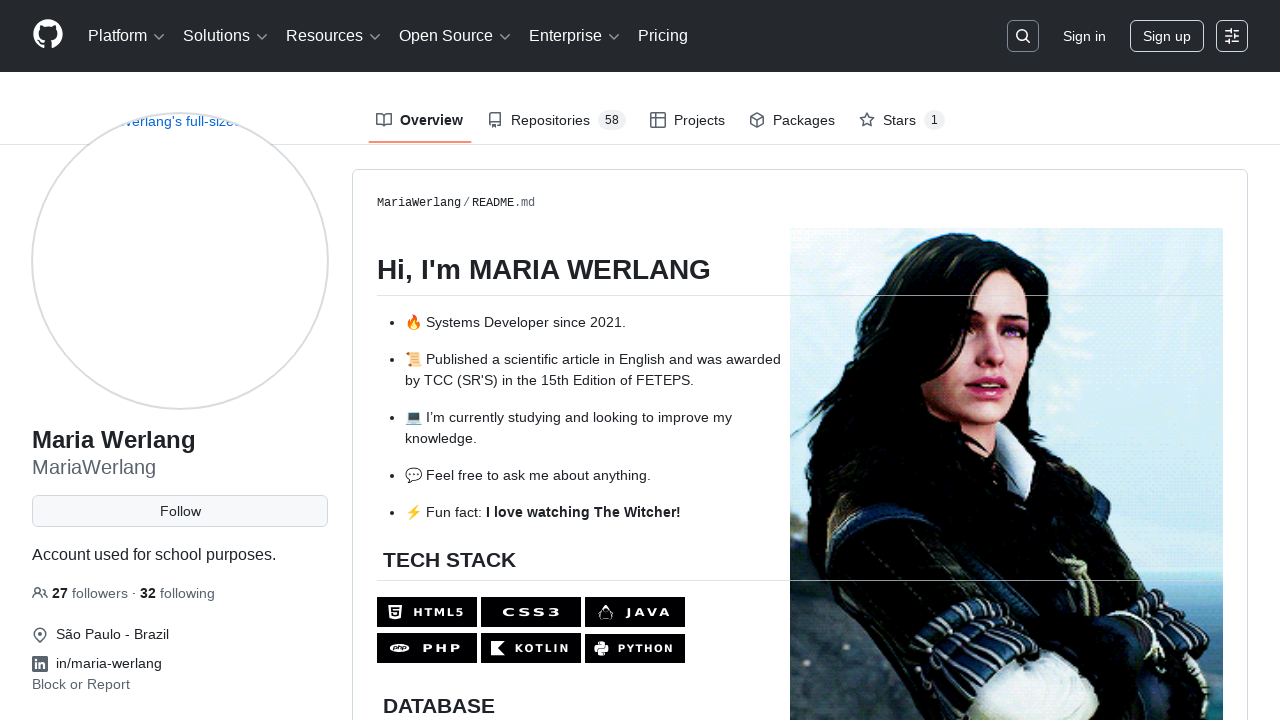